Tests TodoMVC React application by adding todo items, marking them as complete/incomplete, using toggle all functionality, and deleting items while verifying the counter updates correctly

Starting URL: https://todomvc.com/examples/react/dist/

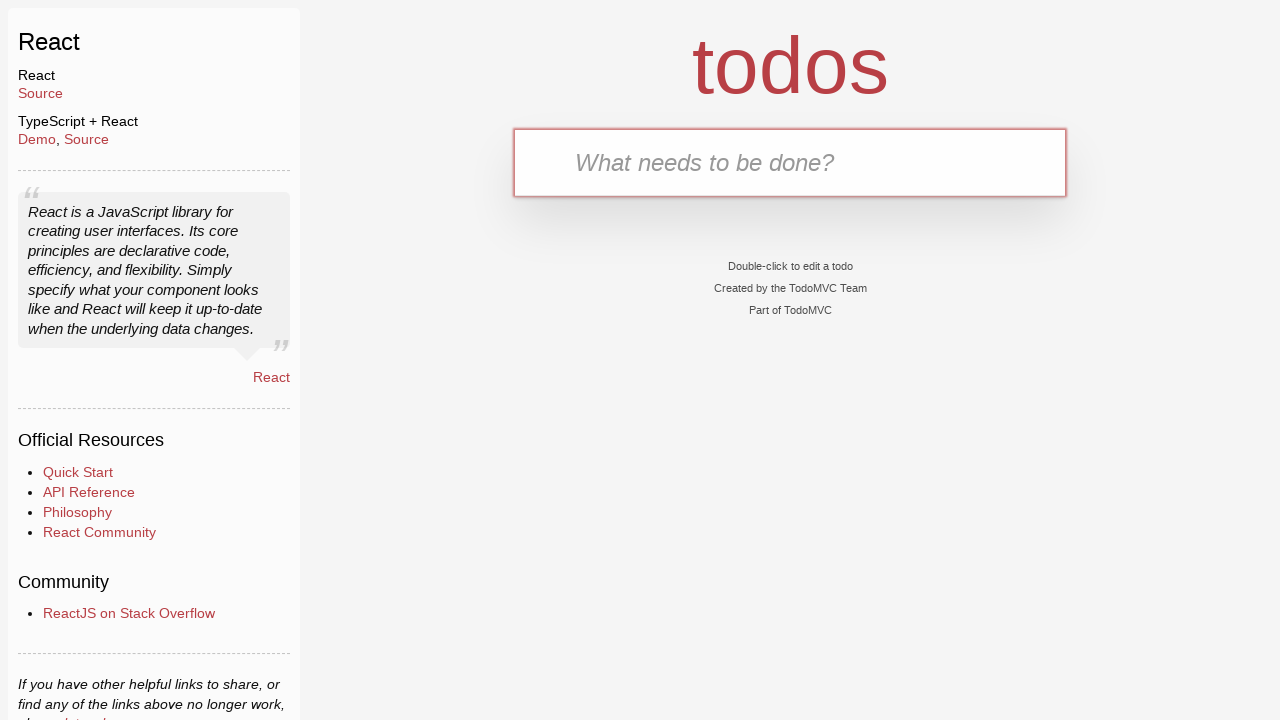

Verified page title is 'TodoMVC: React'
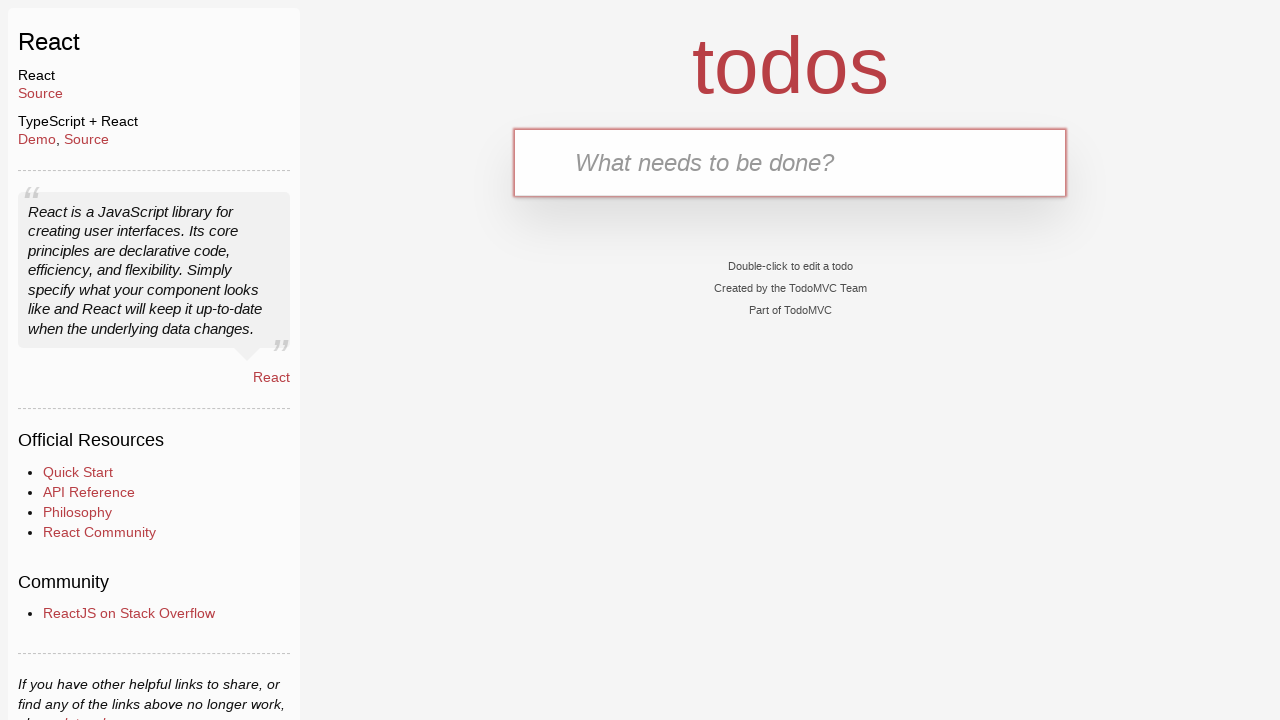

Filled todo input with 'Go shopping' on #todo-input
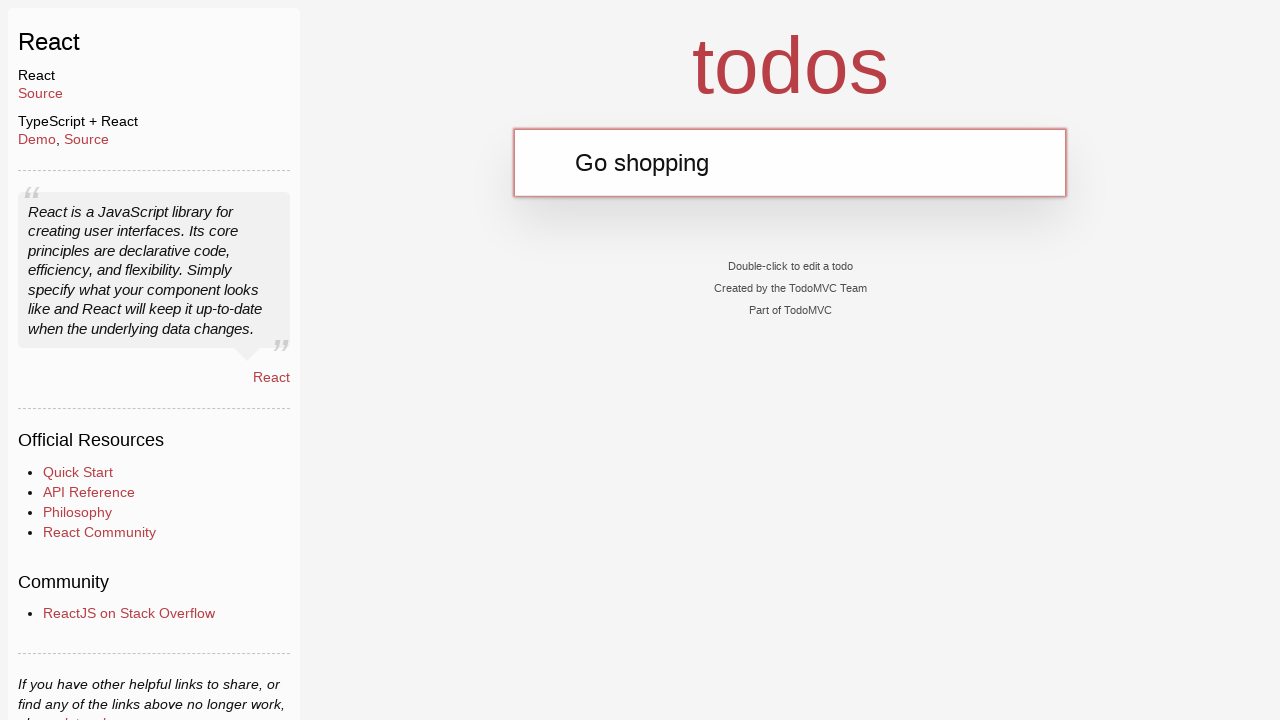

Pressed Enter to add first todo item on #todo-input
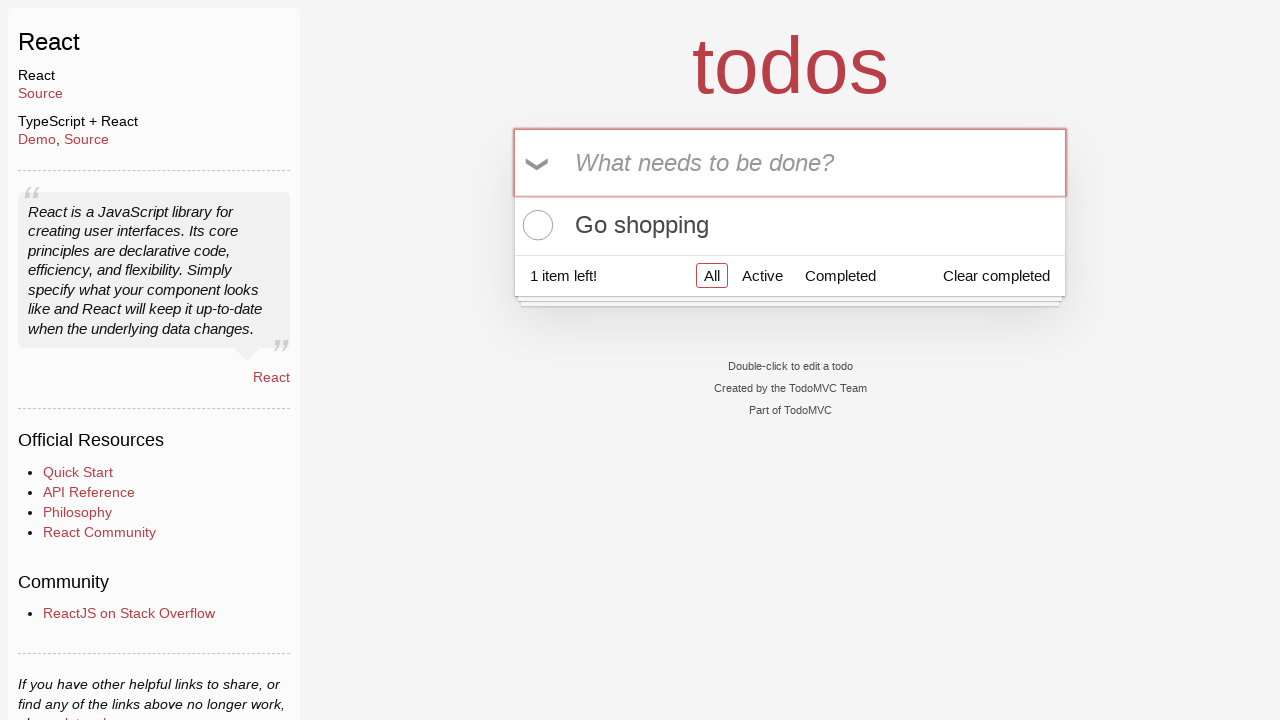

Filled todo input with 'Buy milk' on #todo-input
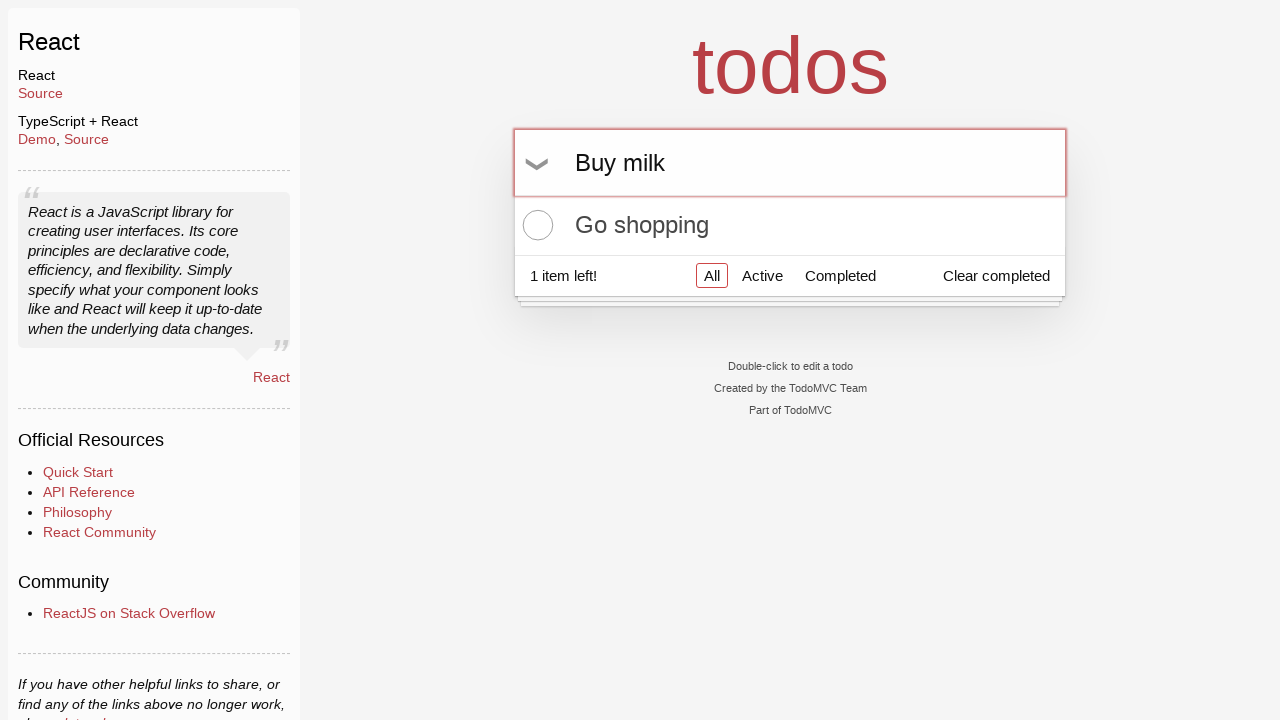

Pressed Enter to add second todo item on #todo-input
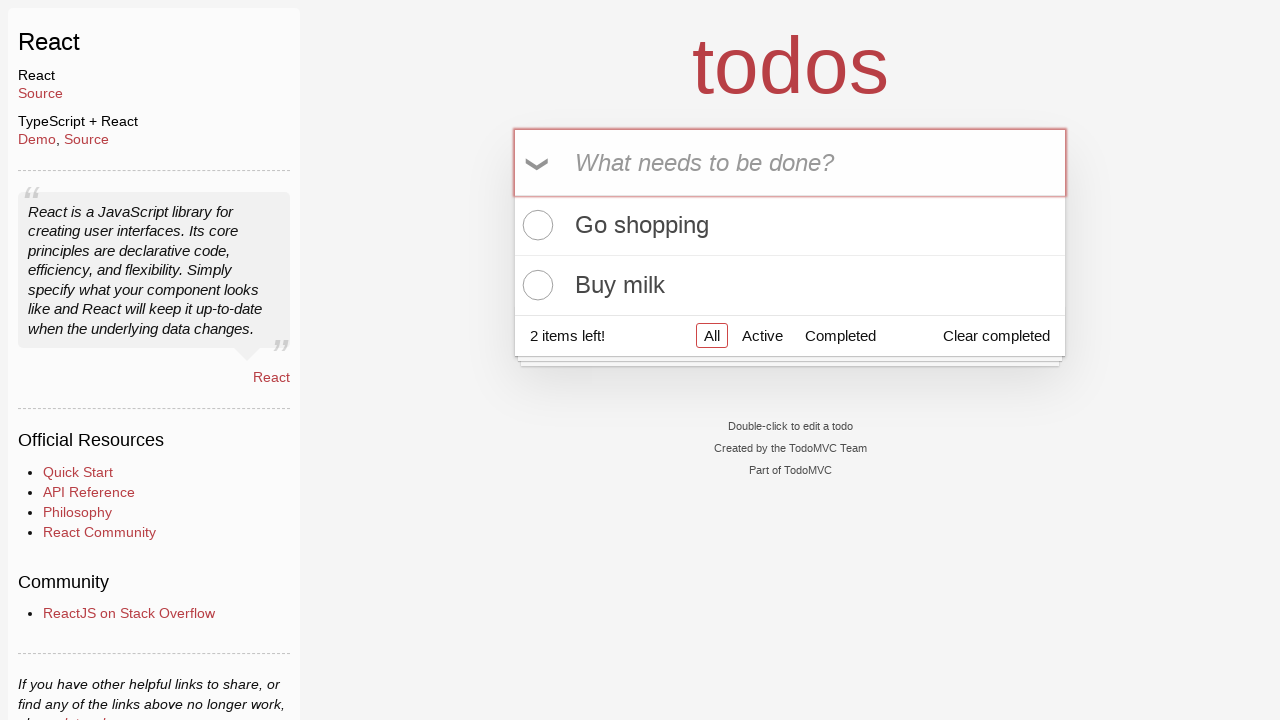

Verified todo counter shows '2 items left!'
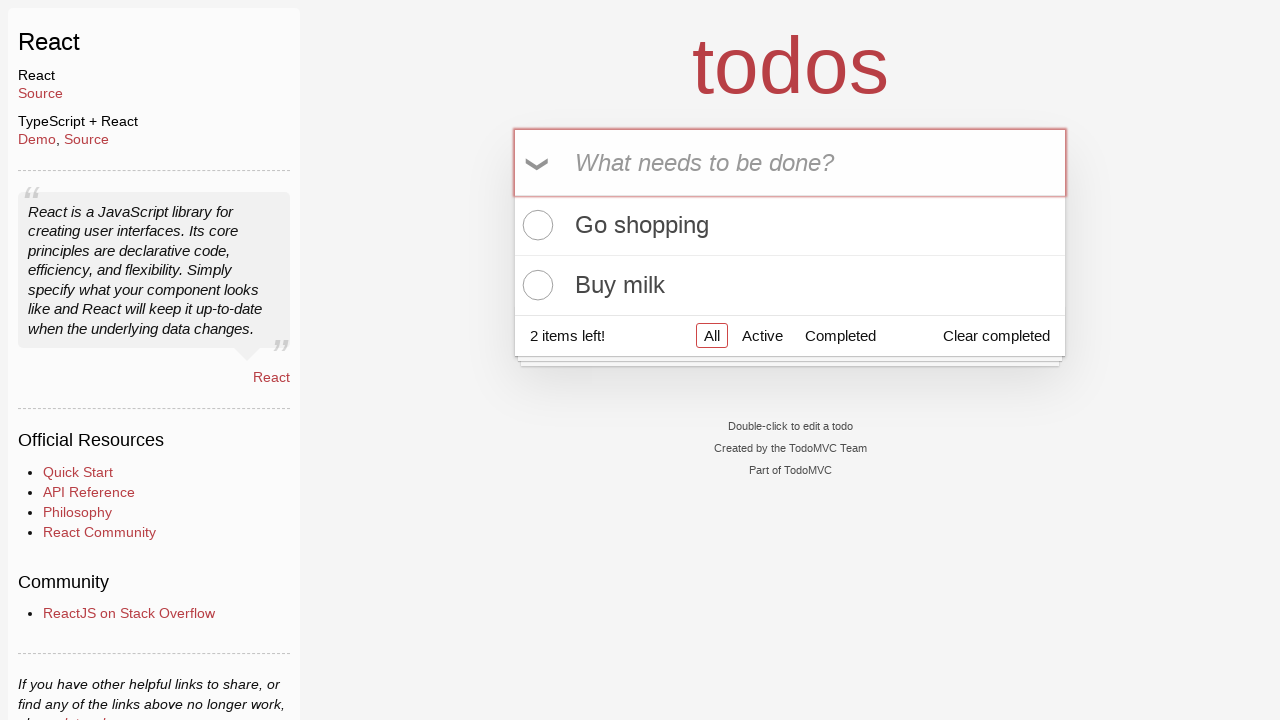

Clicked toggle checkbox on first todo item to mark as complete at (535, 225) on li:nth-child(1) .toggle
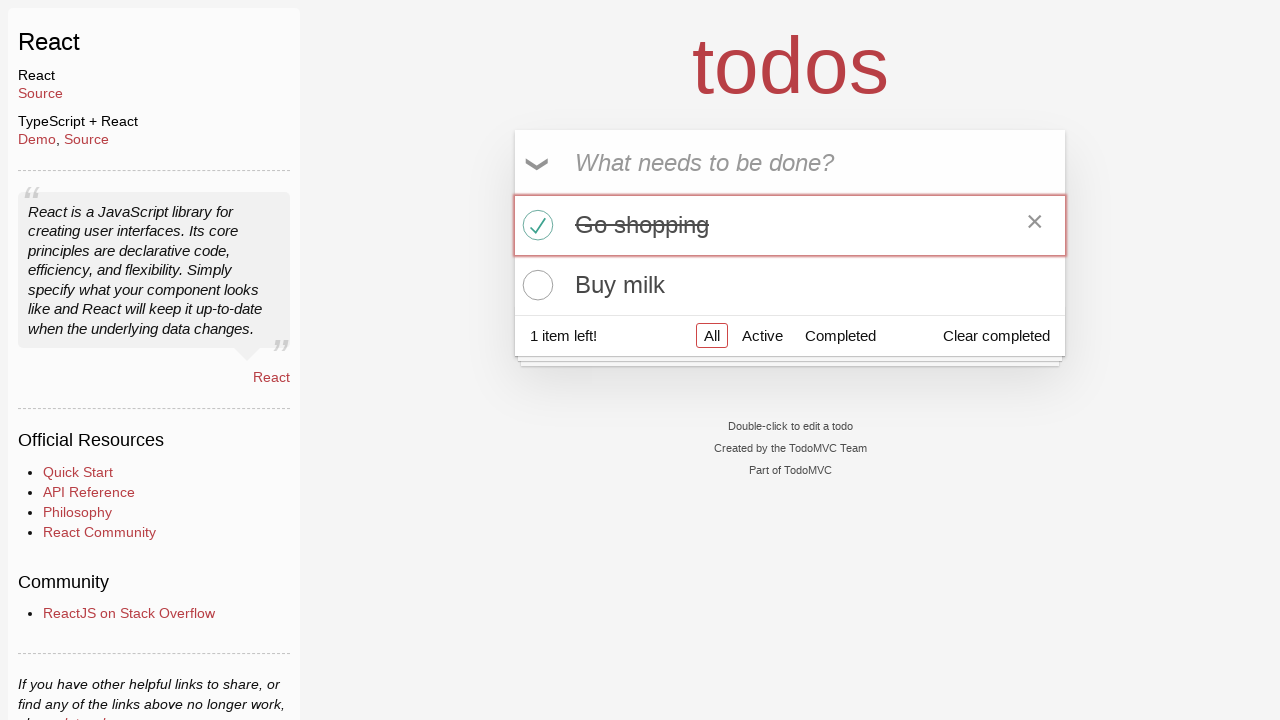

Verified todo counter shows '1 item left!' after completing first item
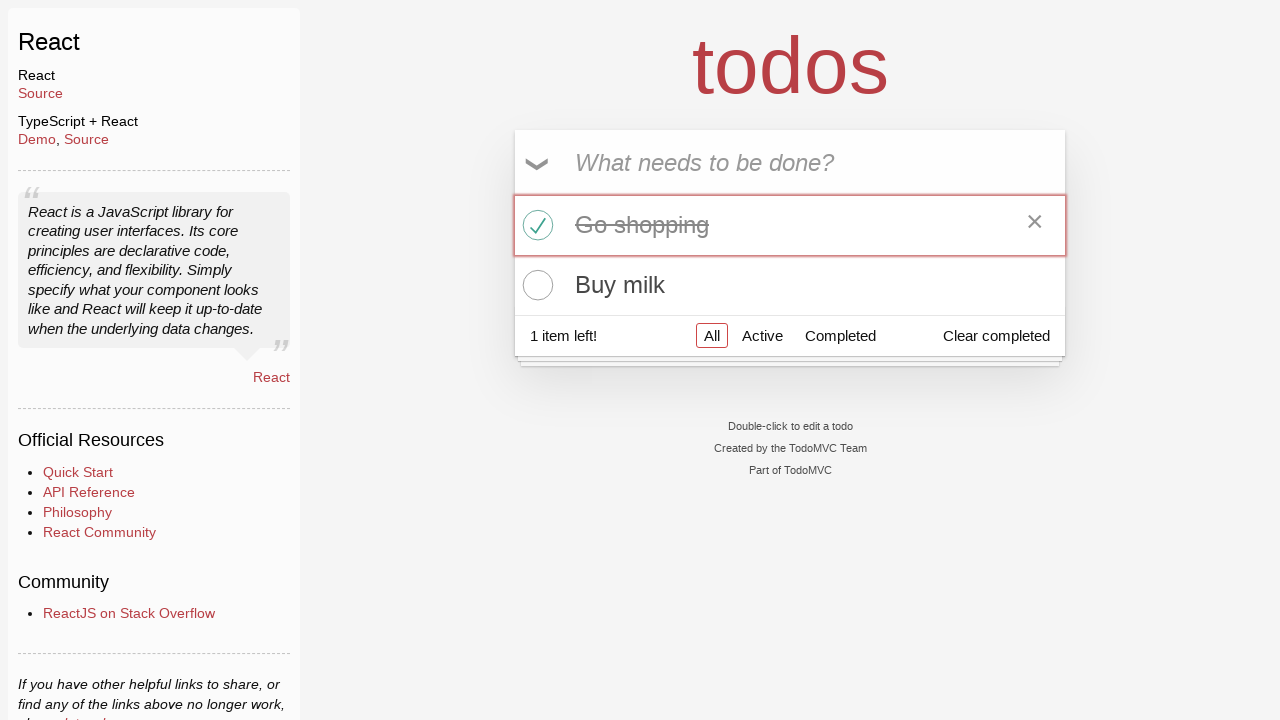

Clicked toggle checkbox on second todo item to mark as complete at (535, 285) on li:nth-child(2) .toggle
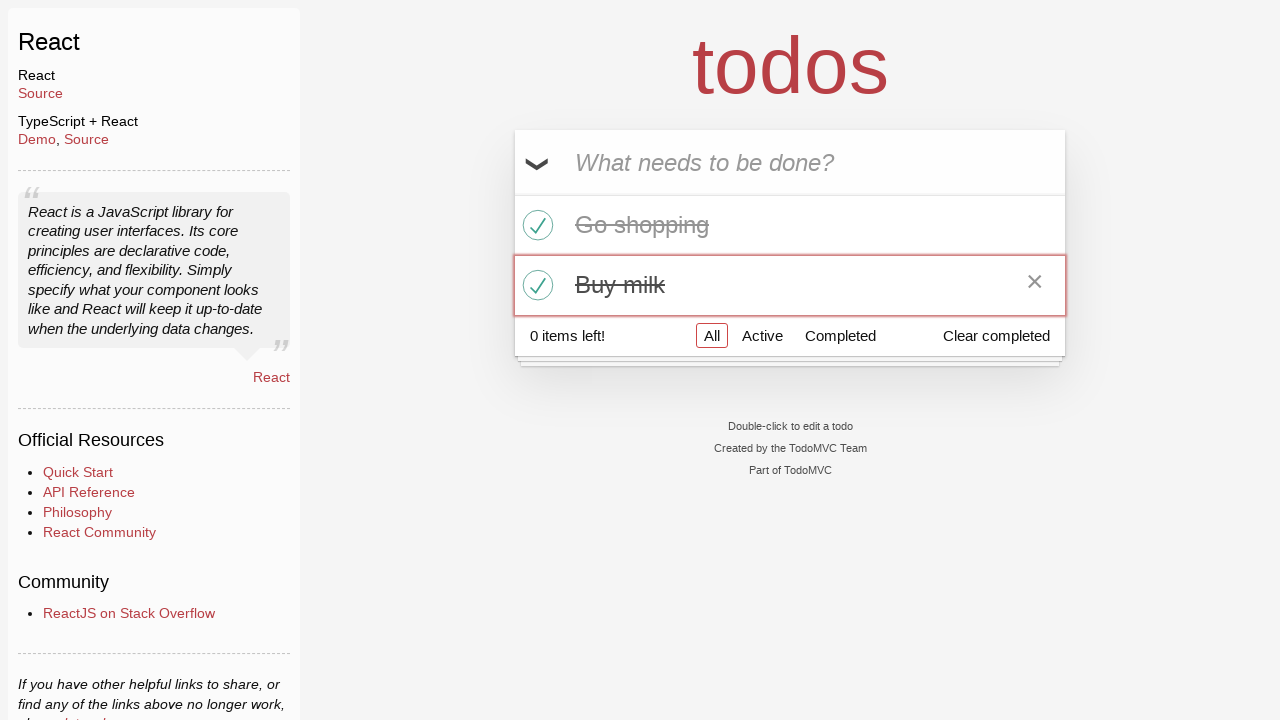

Verified todo counter shows '0 items left!' after completing second item
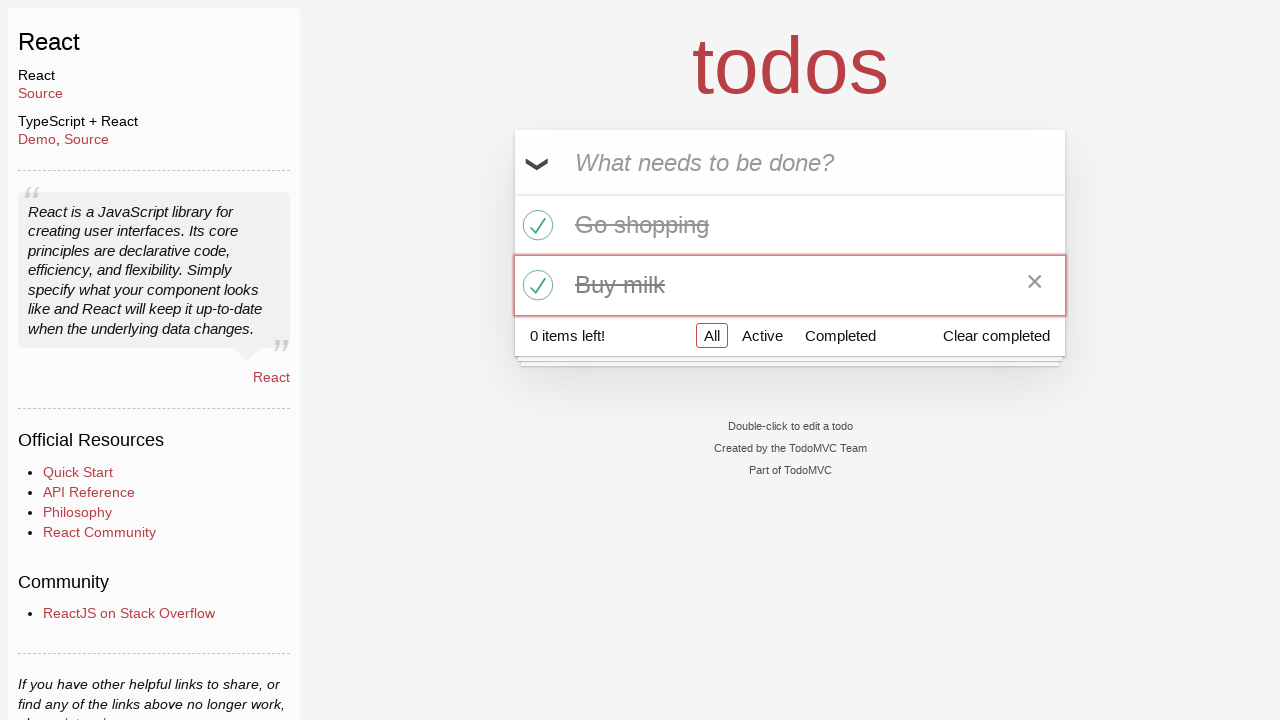

Clicked toggle checkbox on first todo item to mark as incomplete at (535, 225) on li:nth-child(1) .toggle
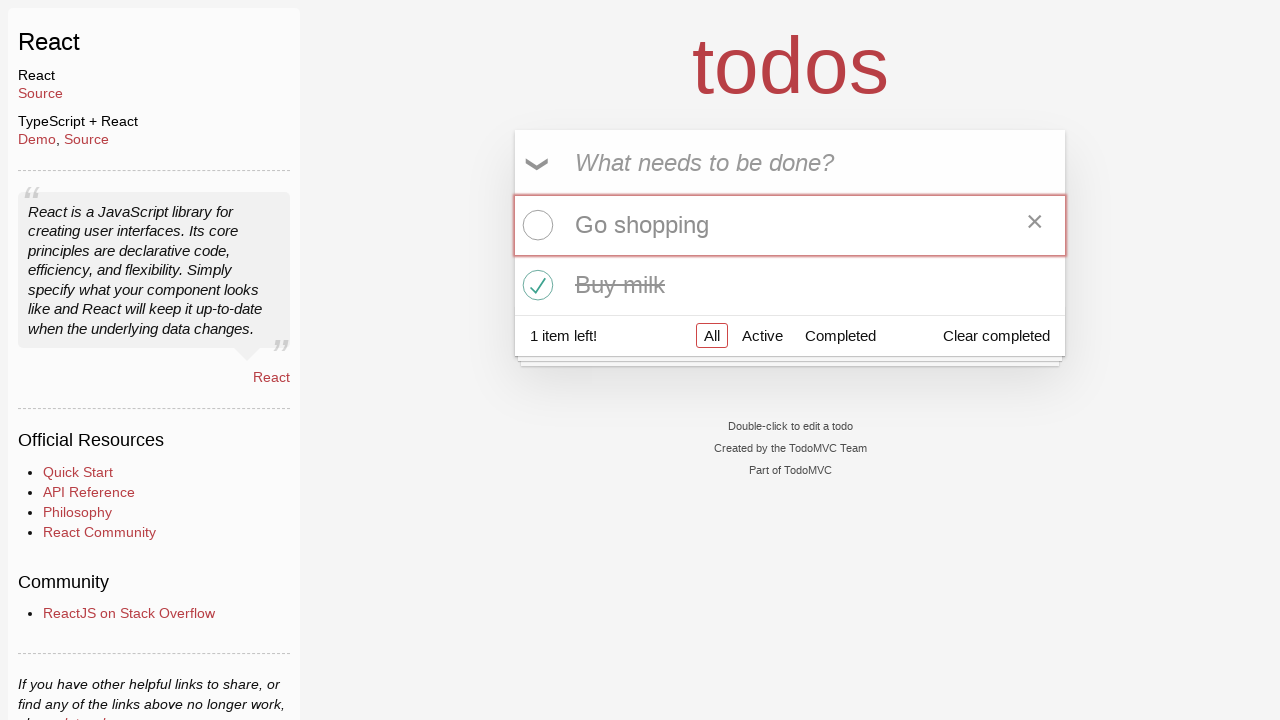

Verified todo counter shows '1 item left!' after marking first item incomplete
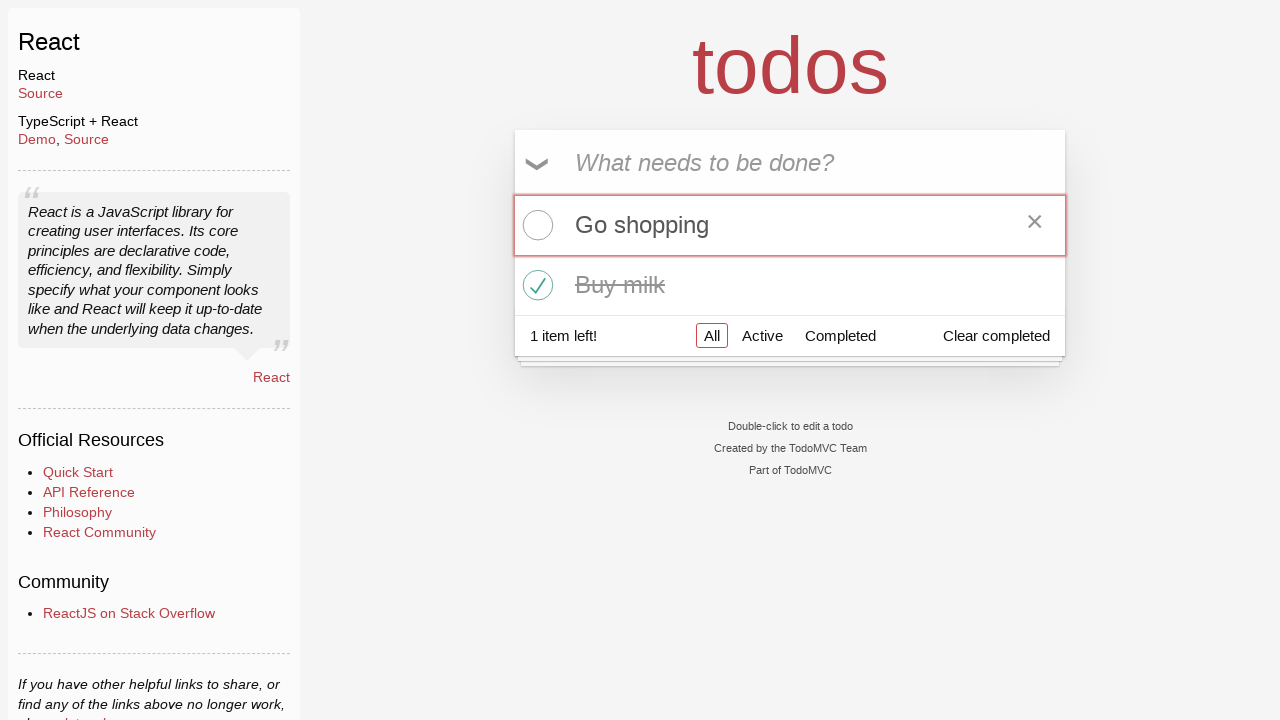

Clicked toggle checkbox on second todo item to mark as incomplete at (535, 285) on li:nth-child(2) .toggle
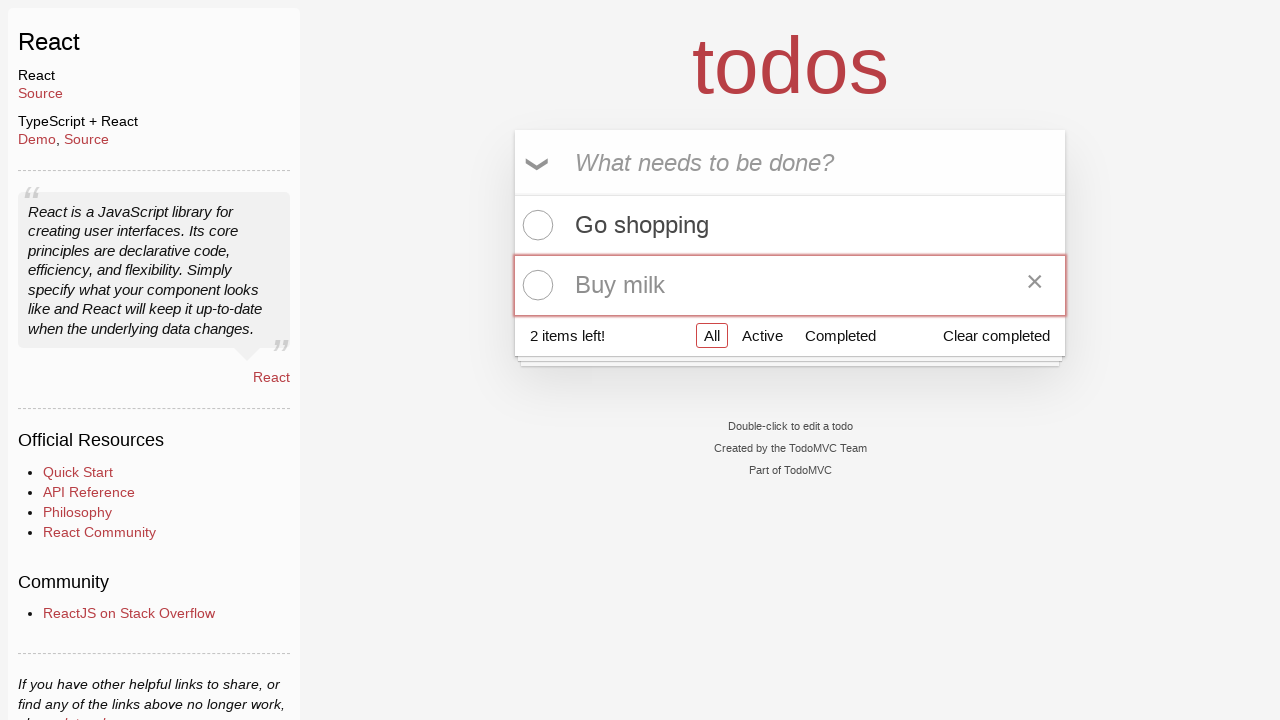

Verified todo counter shows '2 items left!' after marking second item incomplete
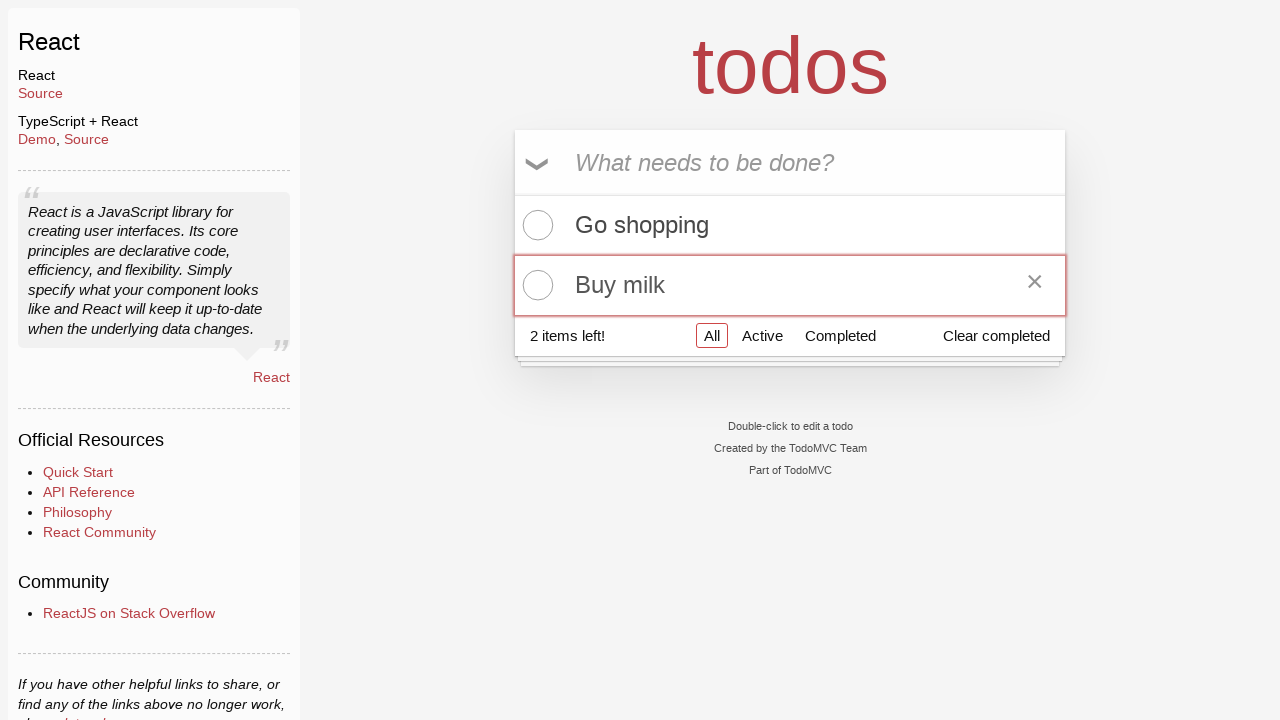

Clicked toggle-all checkbox to mark all items as complete at (539, 163) on #toggle-all
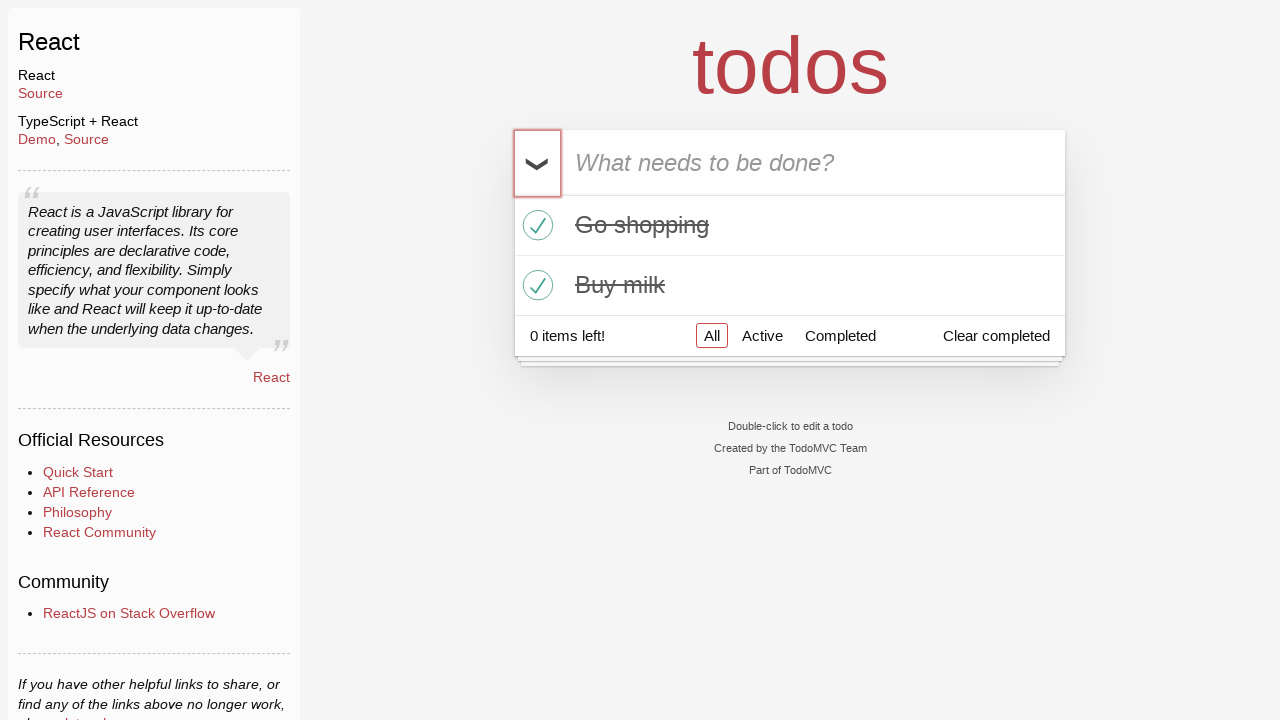

Verified todo counter shows '0 items left!' after toggling all complete
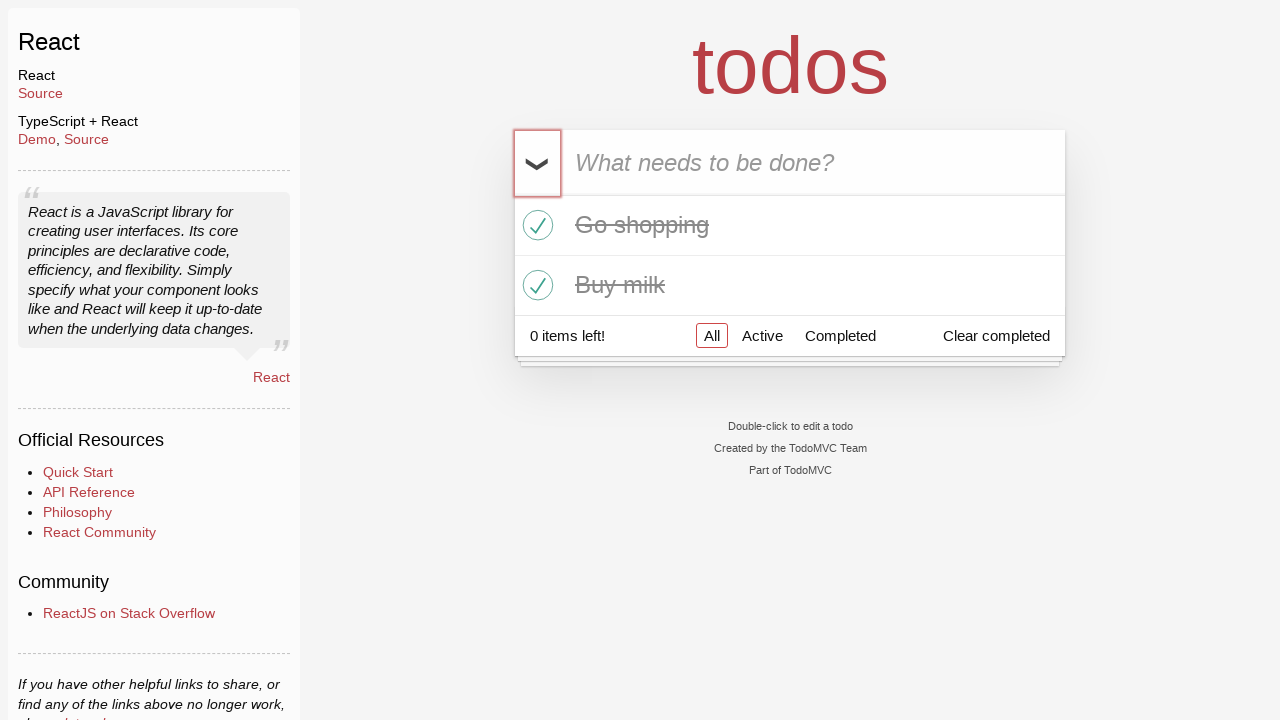

Clicked toggle-all checkbox to mark all items as incomplete at (539, 163) on #toggle-all
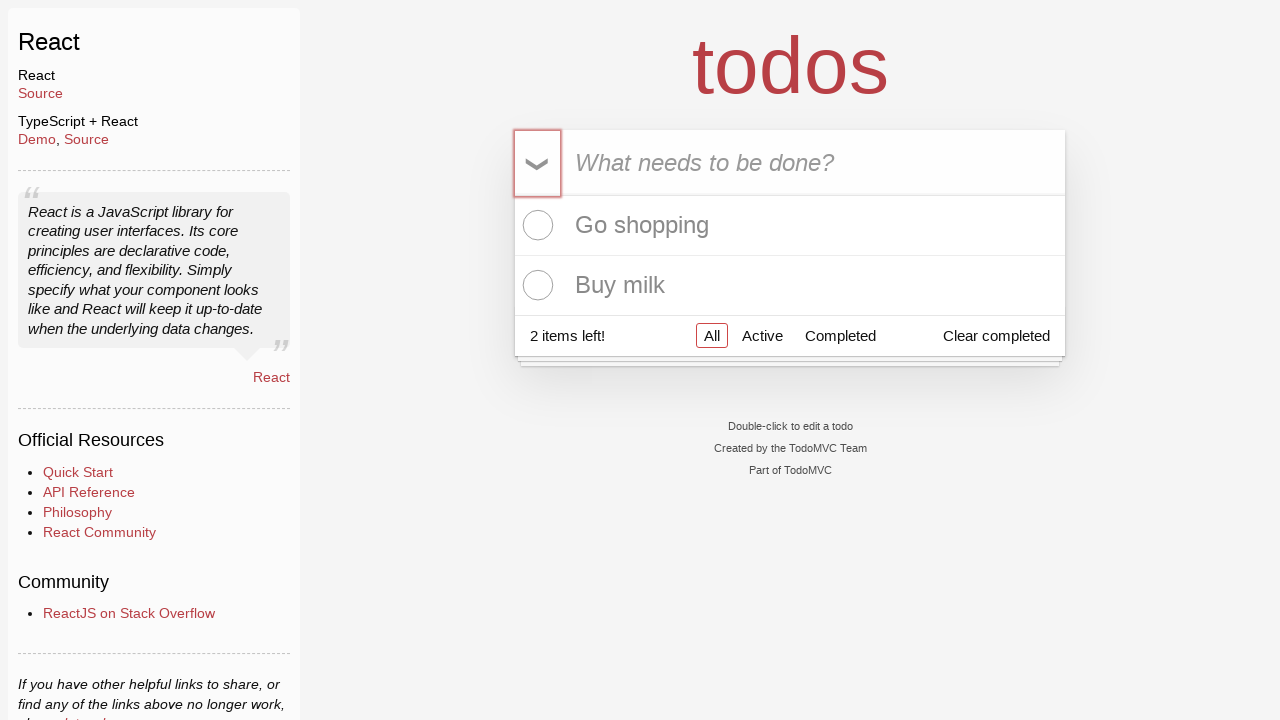

Verified todo counter shows '2 items left!' after toggling all incomplete
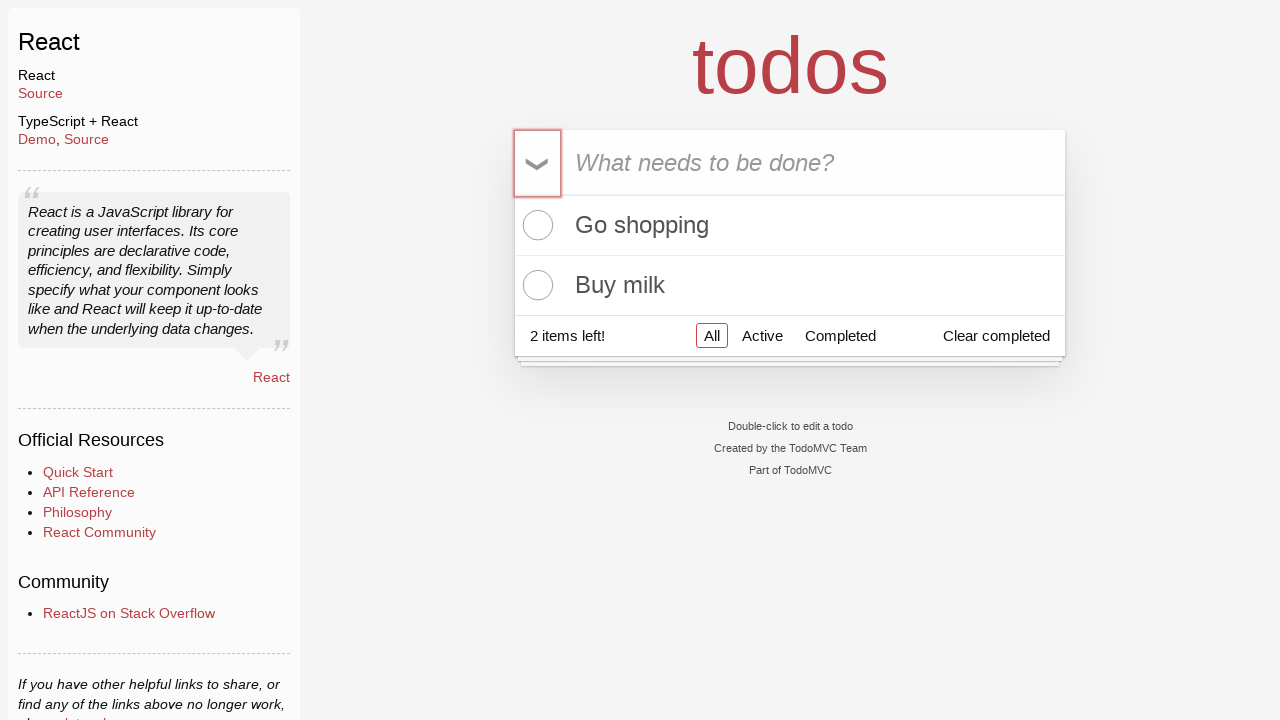

Hovered over first todo item to reveal delete button at (790, 226) on .todo-list li >> nth=0
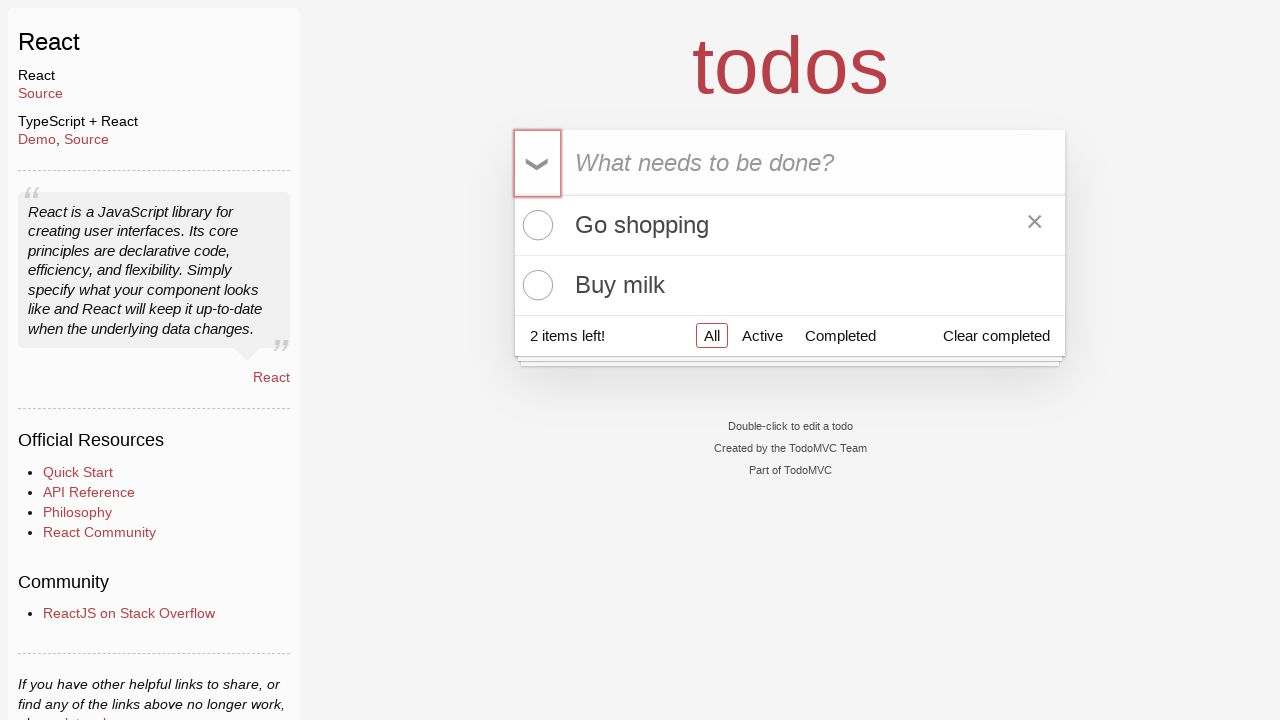

Clicked destroy button to delete first todo item at (1035, 225) on .todo-list li .destroy
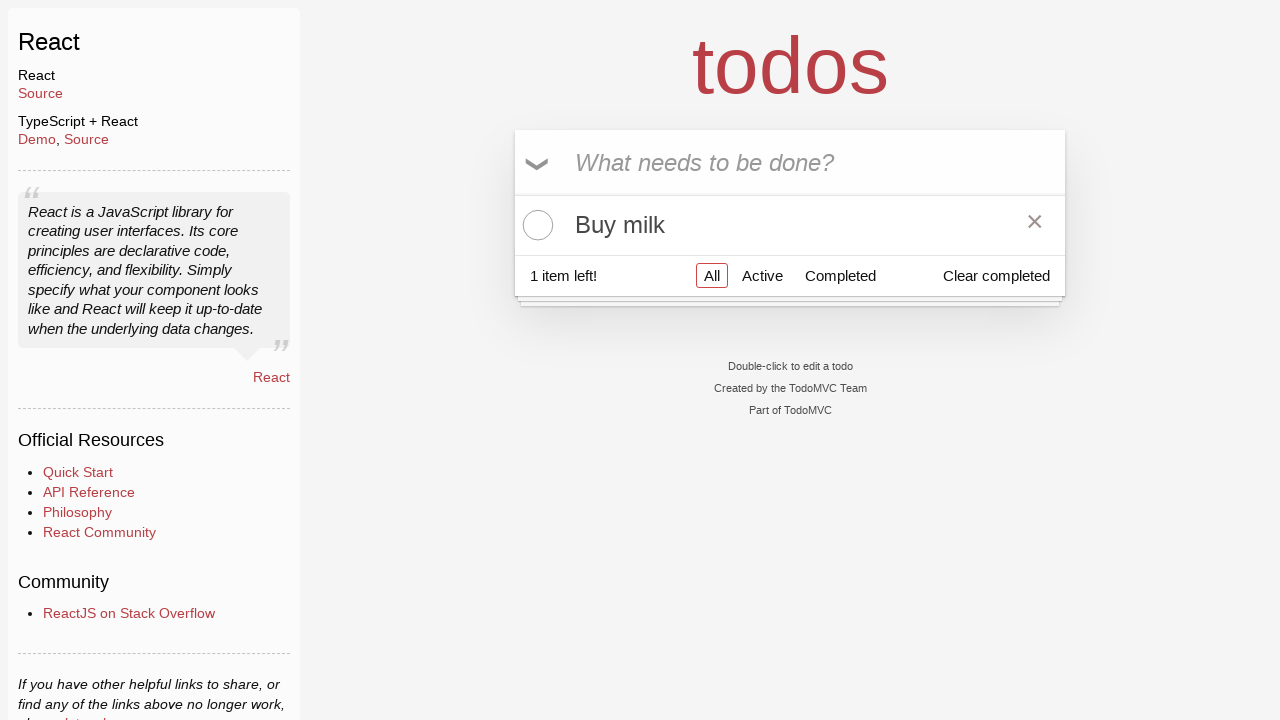

Verified todo counter shows '1 item left!' after deleting one item
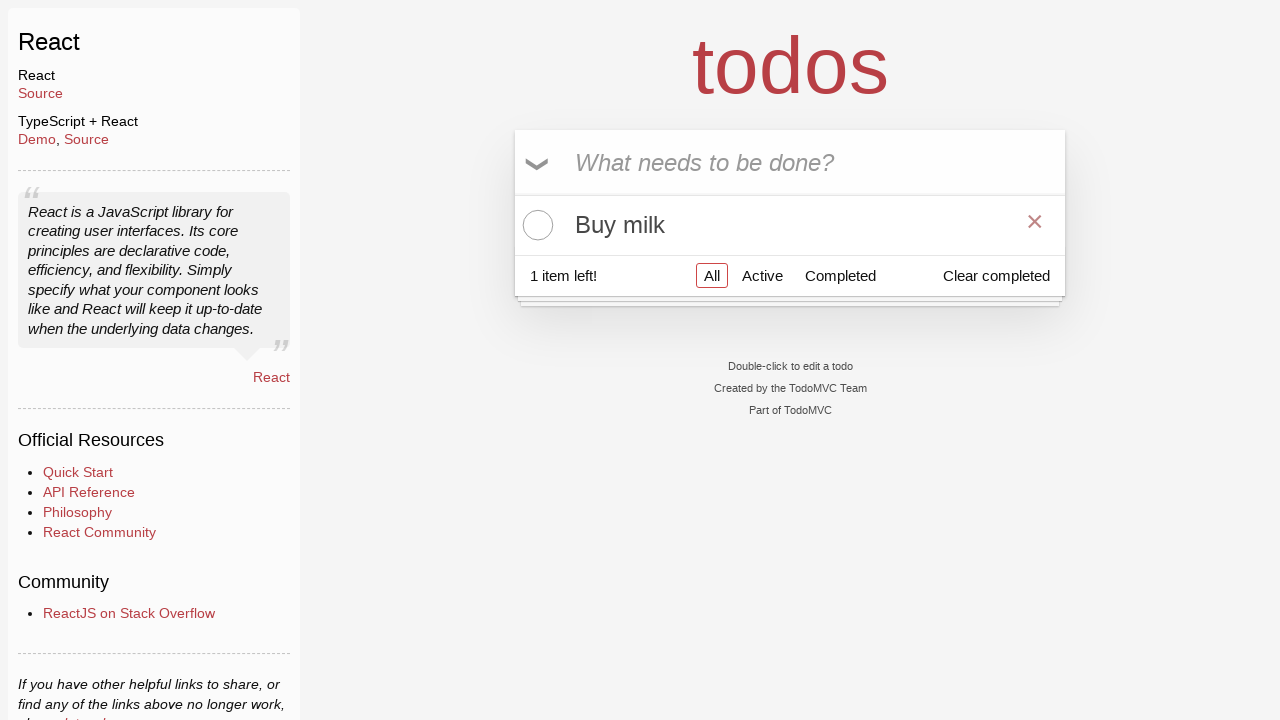

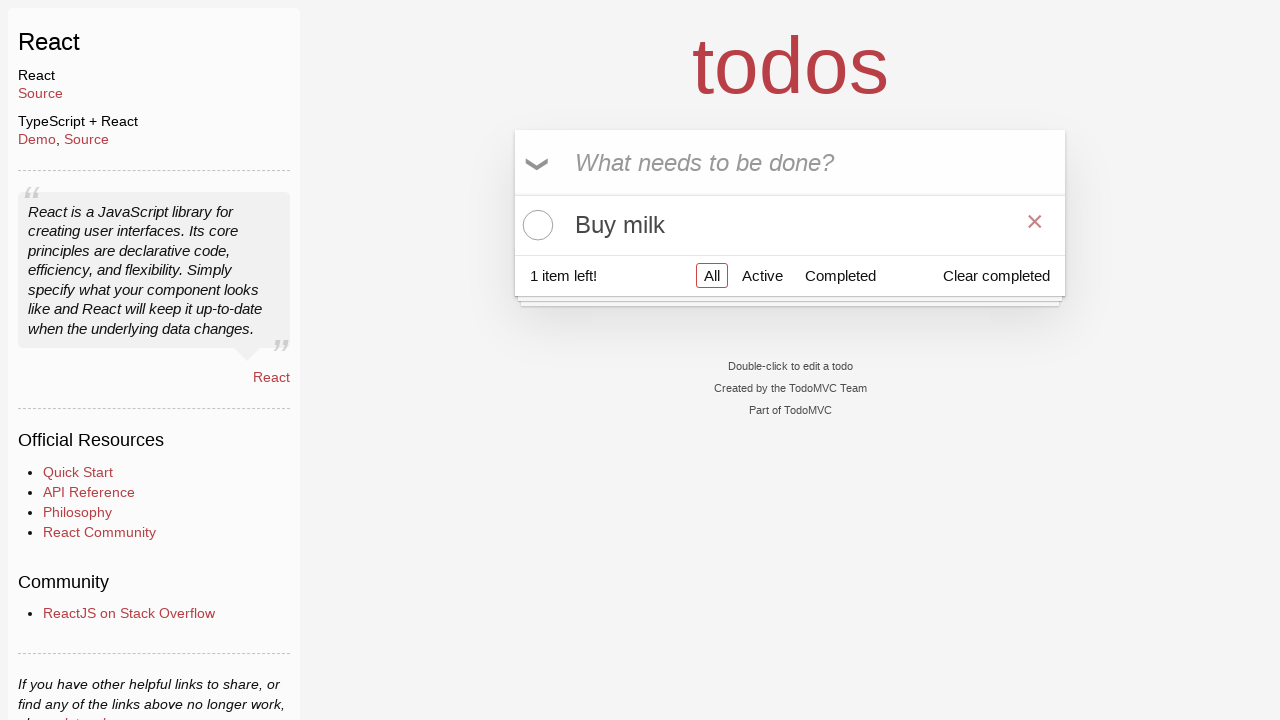